Tests a multi-step form flow by clicking a specific link, then filling in first name, last name, city, and country fields before submitting the form.

Starting URL: http://suninjuly.github.io/find_link_text

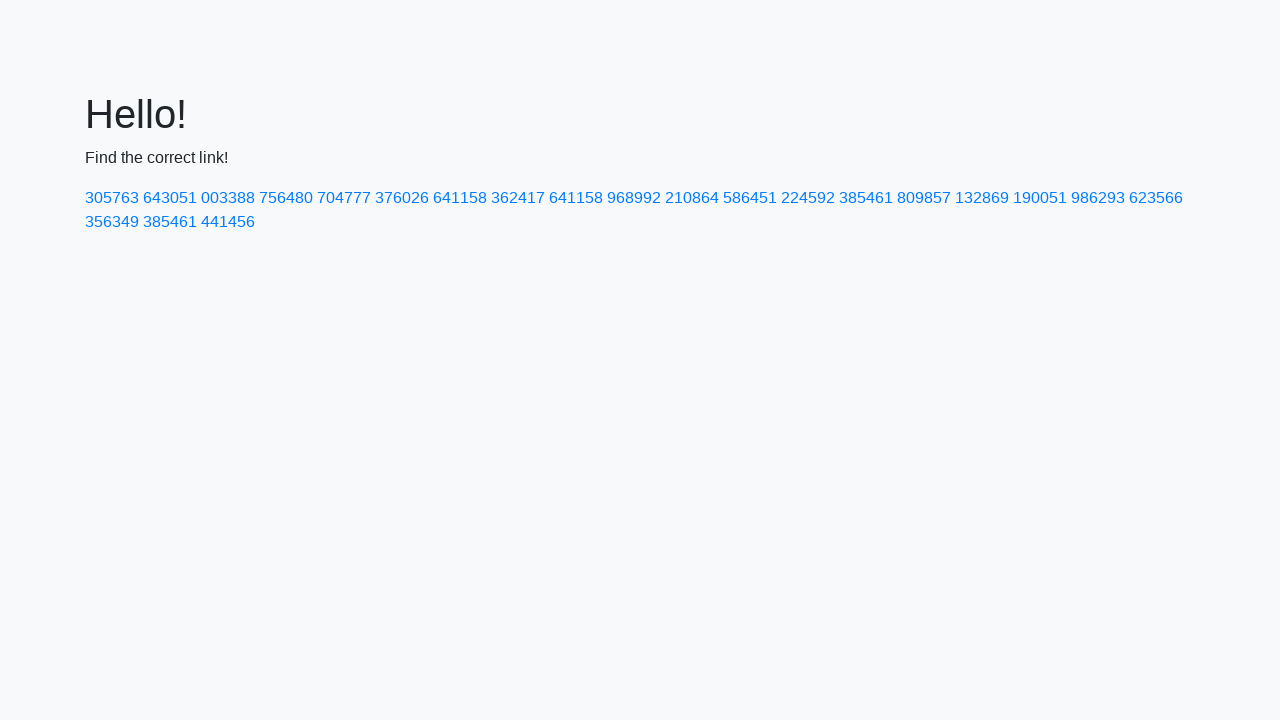

Clicked link with text '224592' at (808, 198) on text=224592
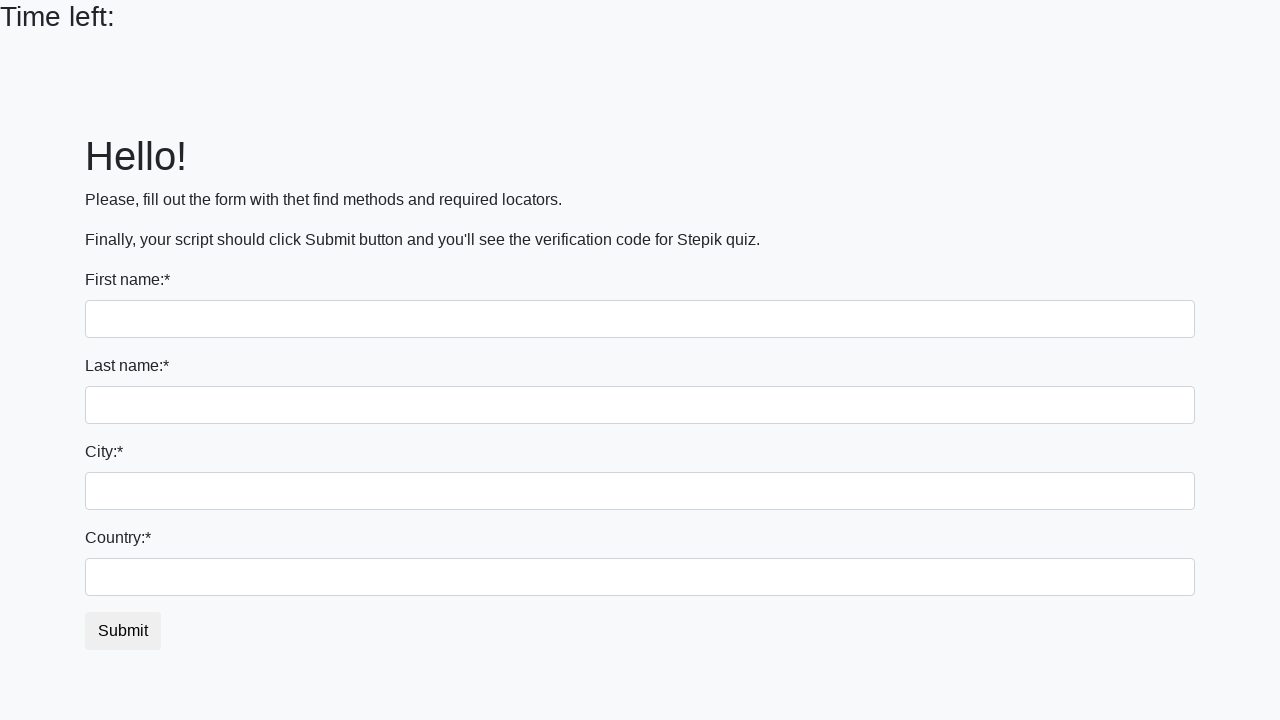

Form page loaded with input fields
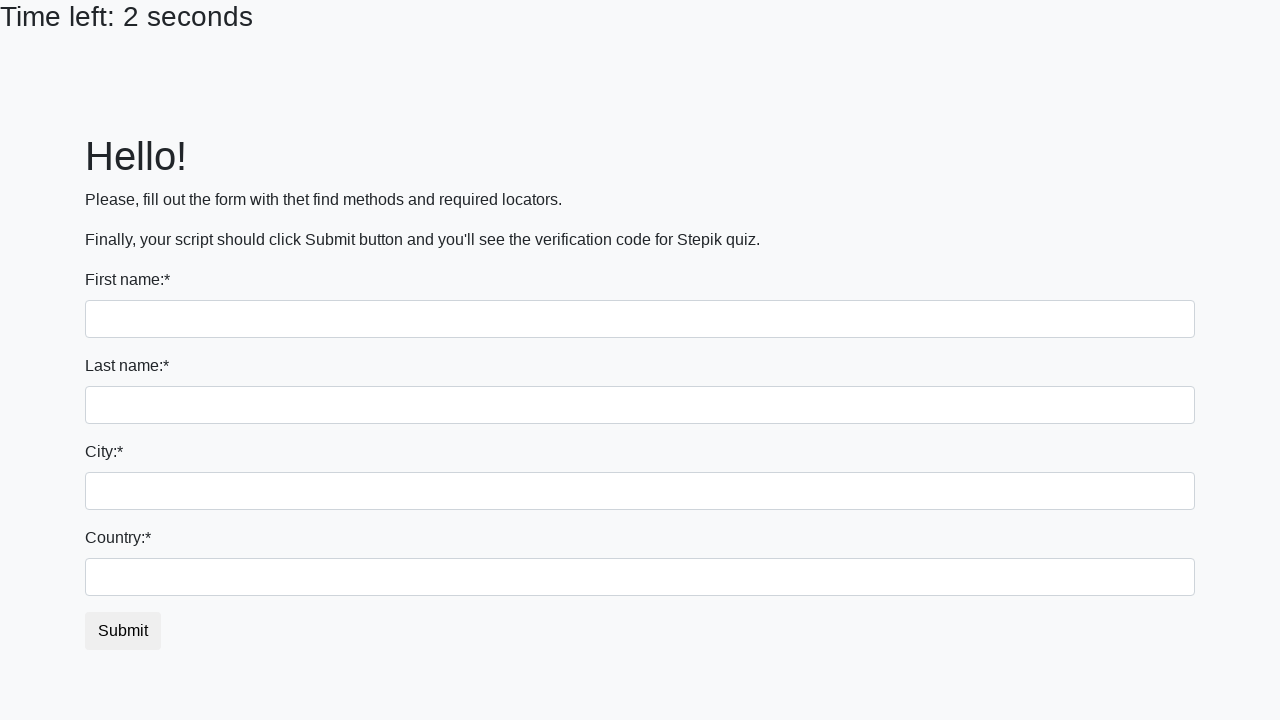

Filled first name field with 'Ivan' on input >> nth=0
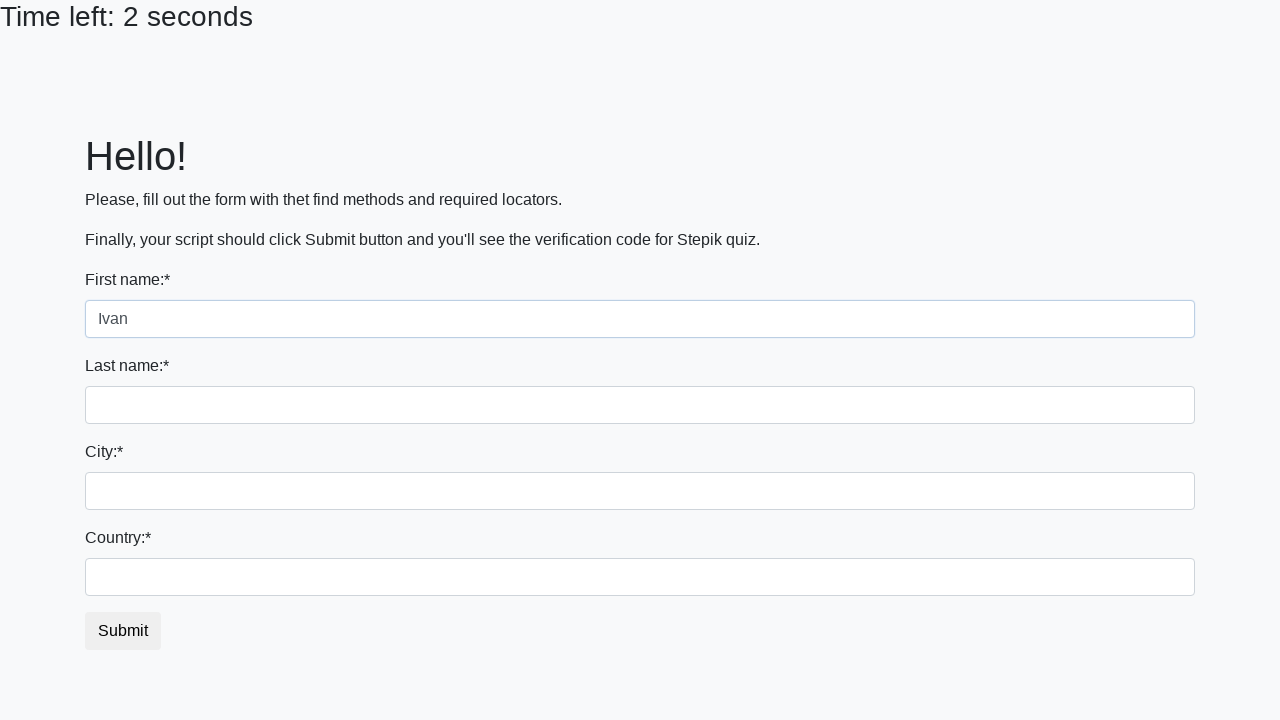

Filled last name field with 'Petrov' on input[name='last_name']
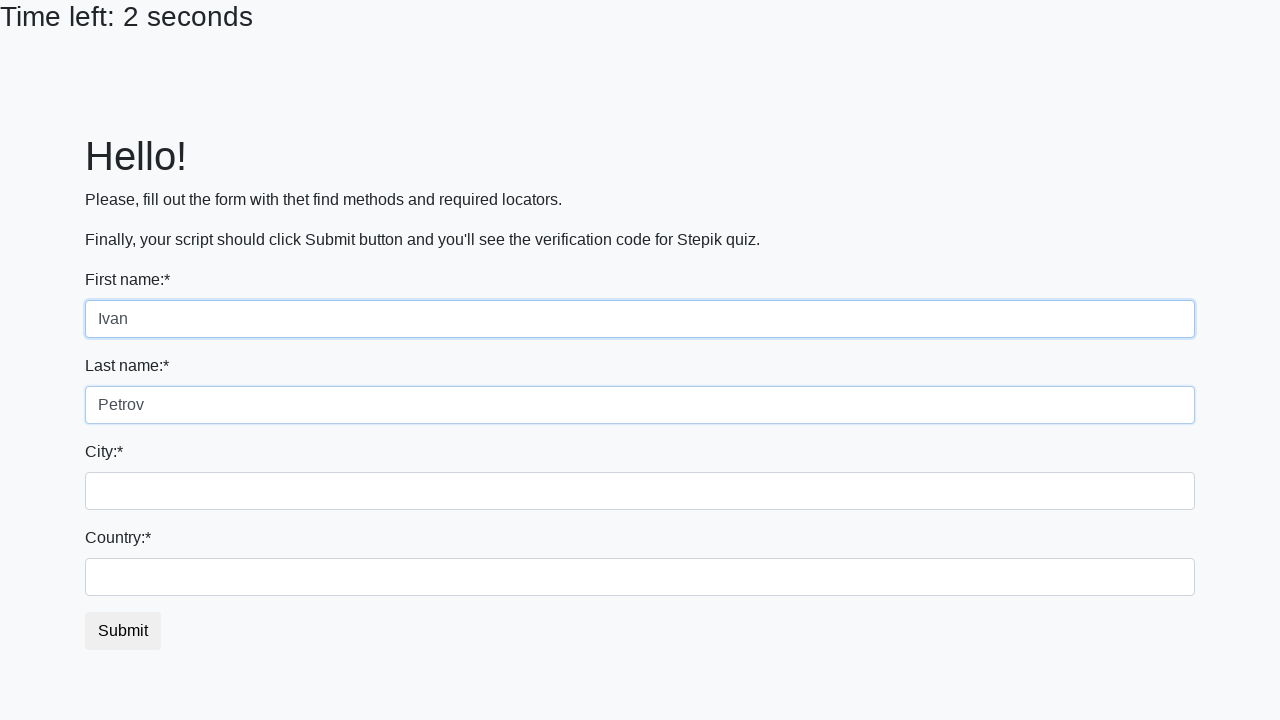

Filled city field with 'Smolensk' on .city
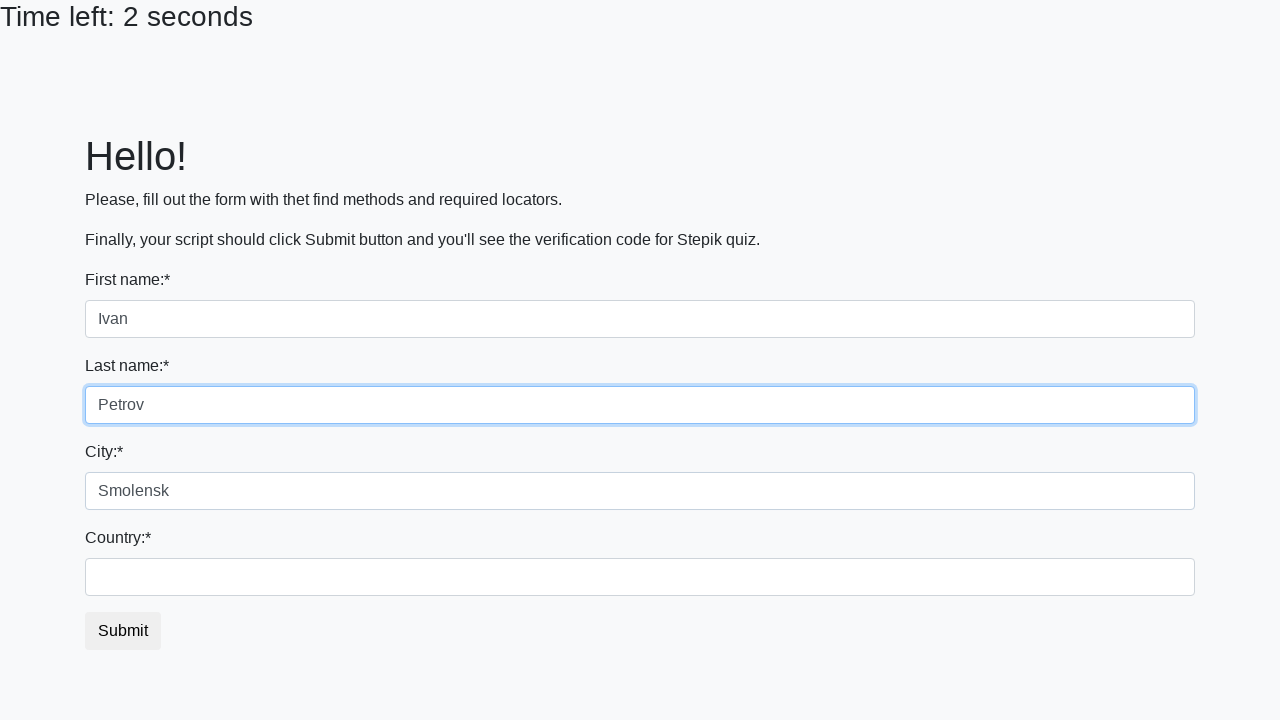

Filled country field with 'Russia' on #country
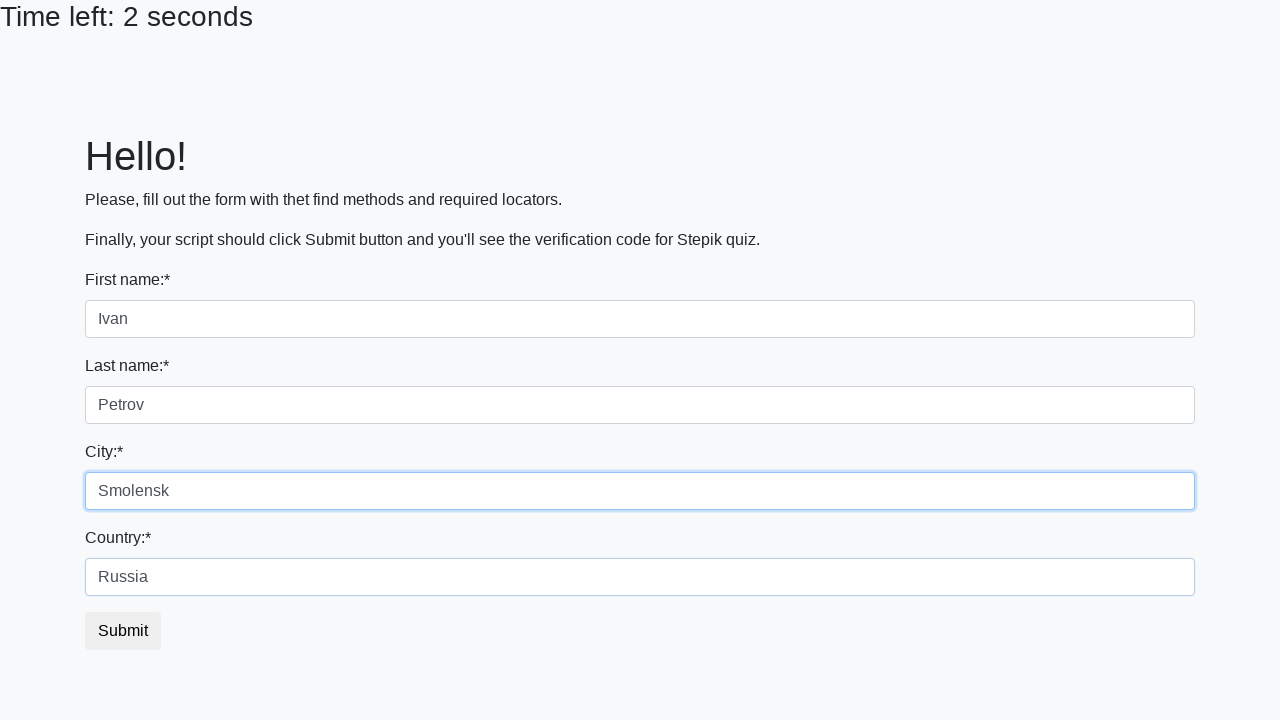

Clicked submit button to submit form at (123, 631) on button.btn
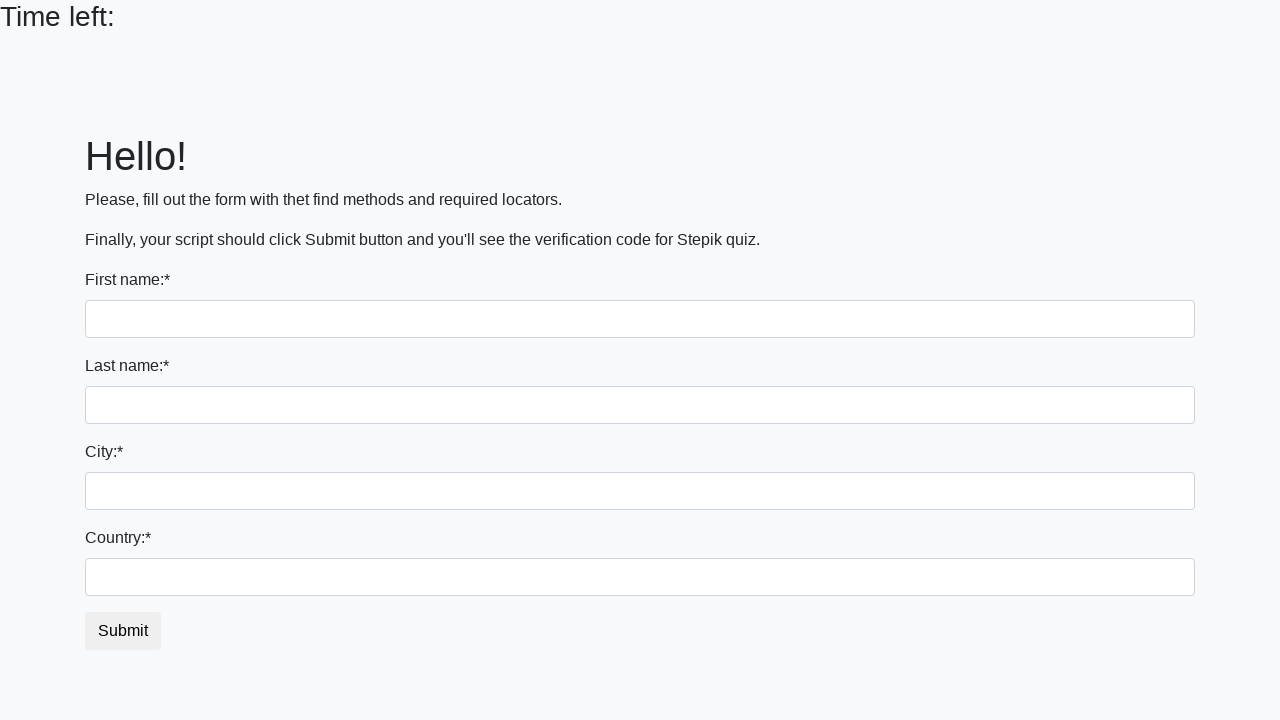

Waited 2 seconds for form submission to complete
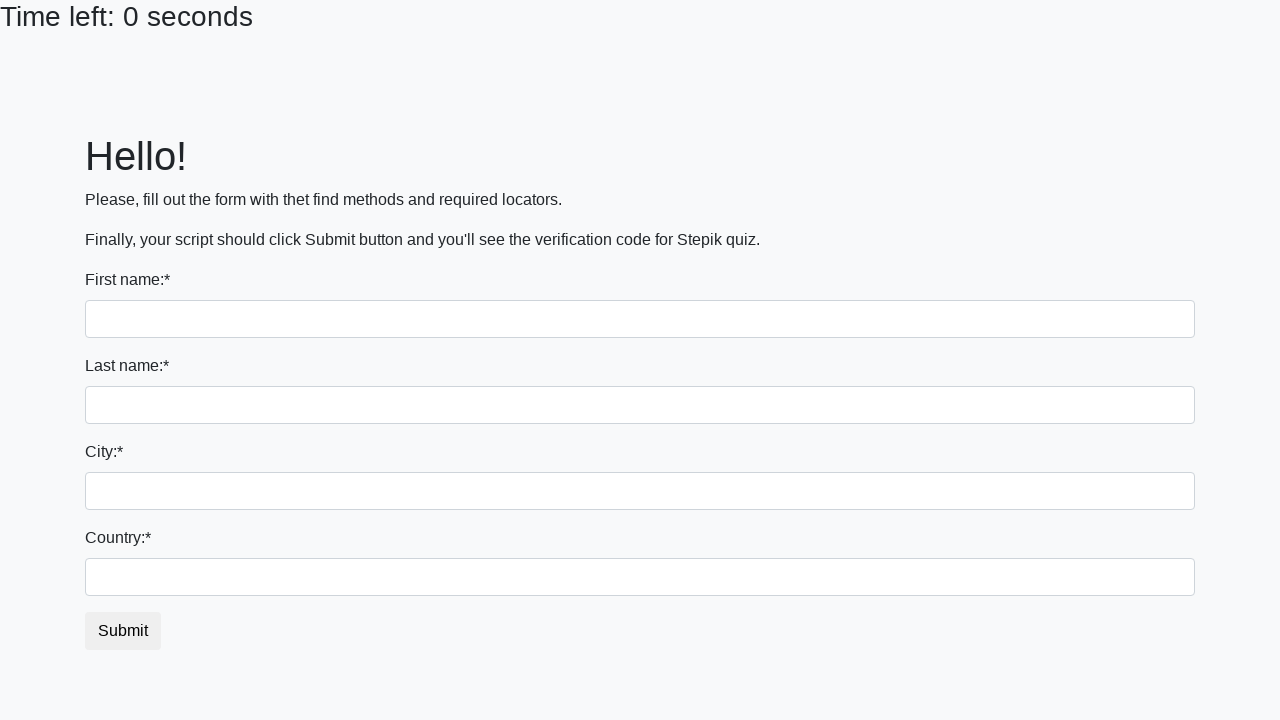

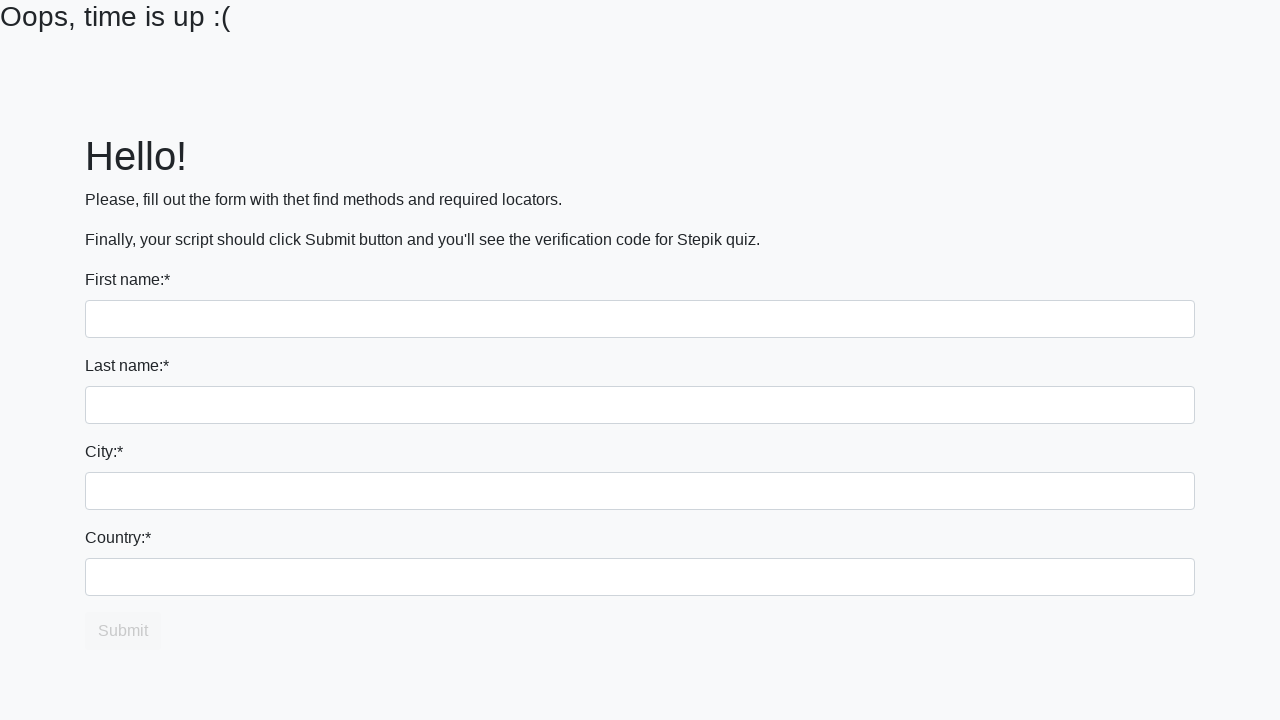